Tests clicking All filter to display all items regardless of completion status

Starting URL: https://demo.playwright.dev/todomvc

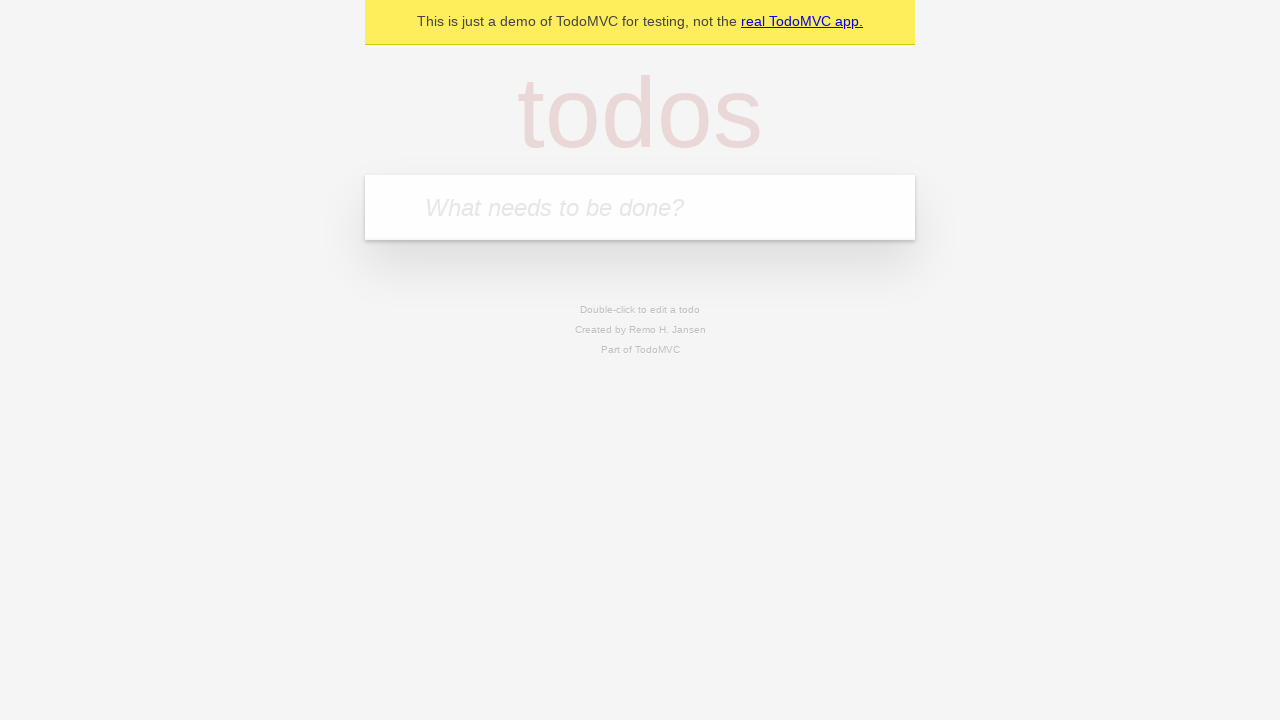

Filled first todo input with 'buy some cheese' on internal:attr=[placeholder="What needs to be done?"i]
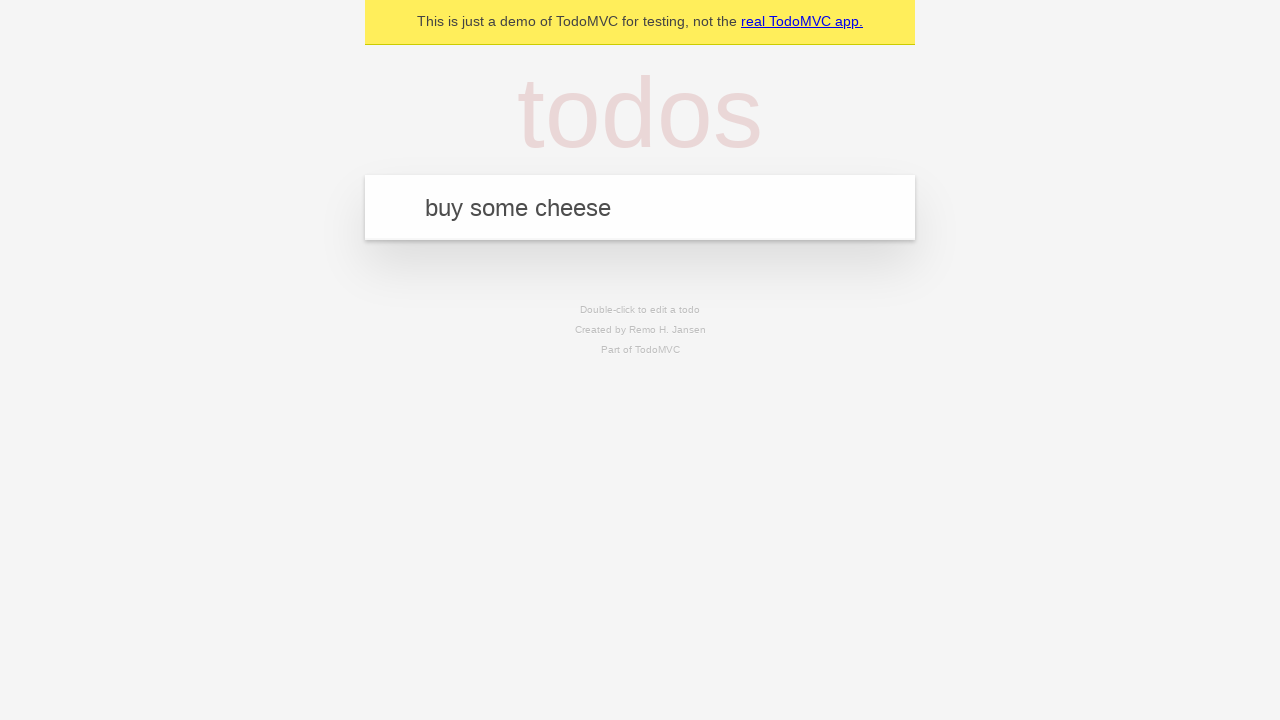

Pressed Enter to create first todo on internal:attr=[placeholder="What needs to be done?"i]
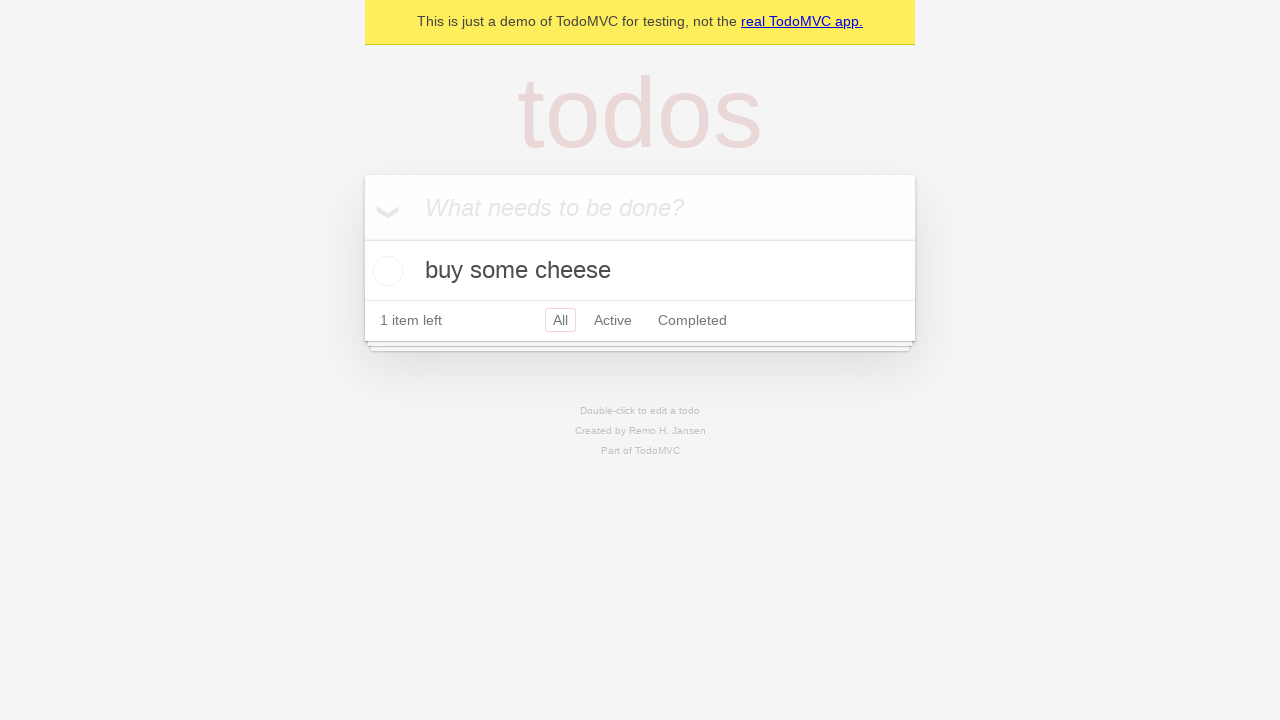

Filled second todo input with 'feed the cat' on internal:attr=[placeholder="What needs to be done?"i]
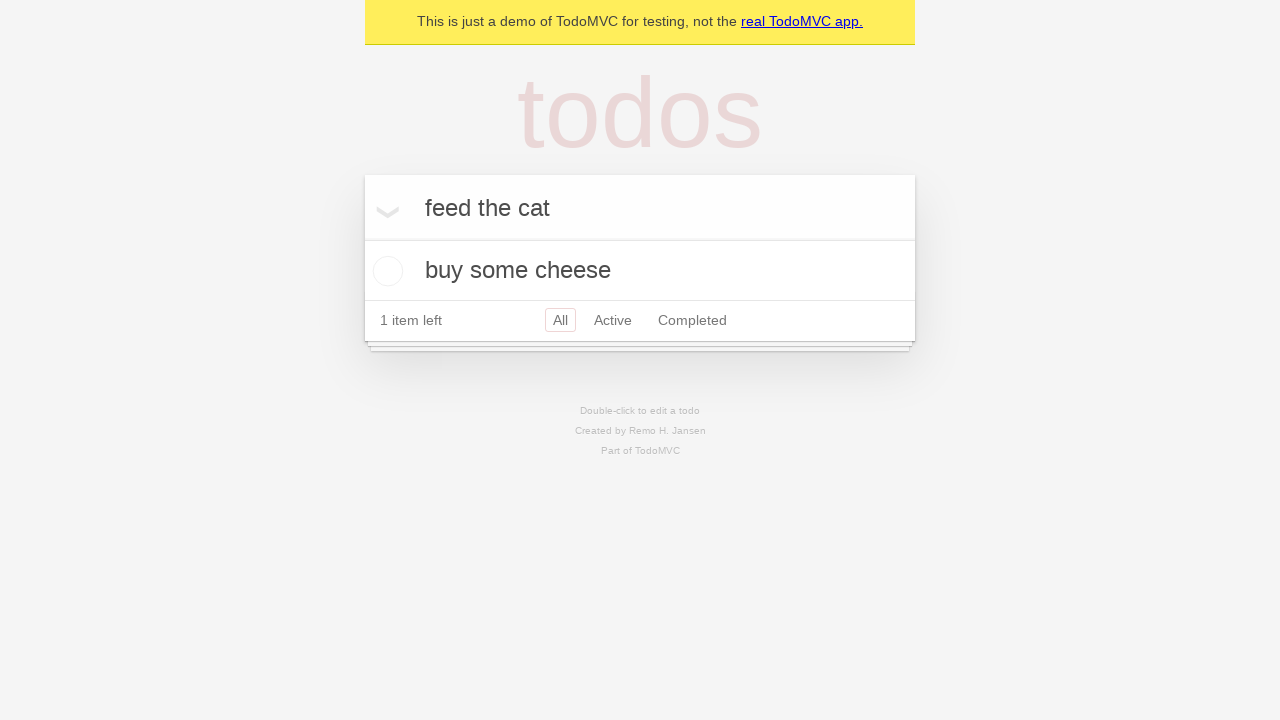

Pressed Enter to create second todo on internal:attr=[placeholder="What needs to be done?"i]
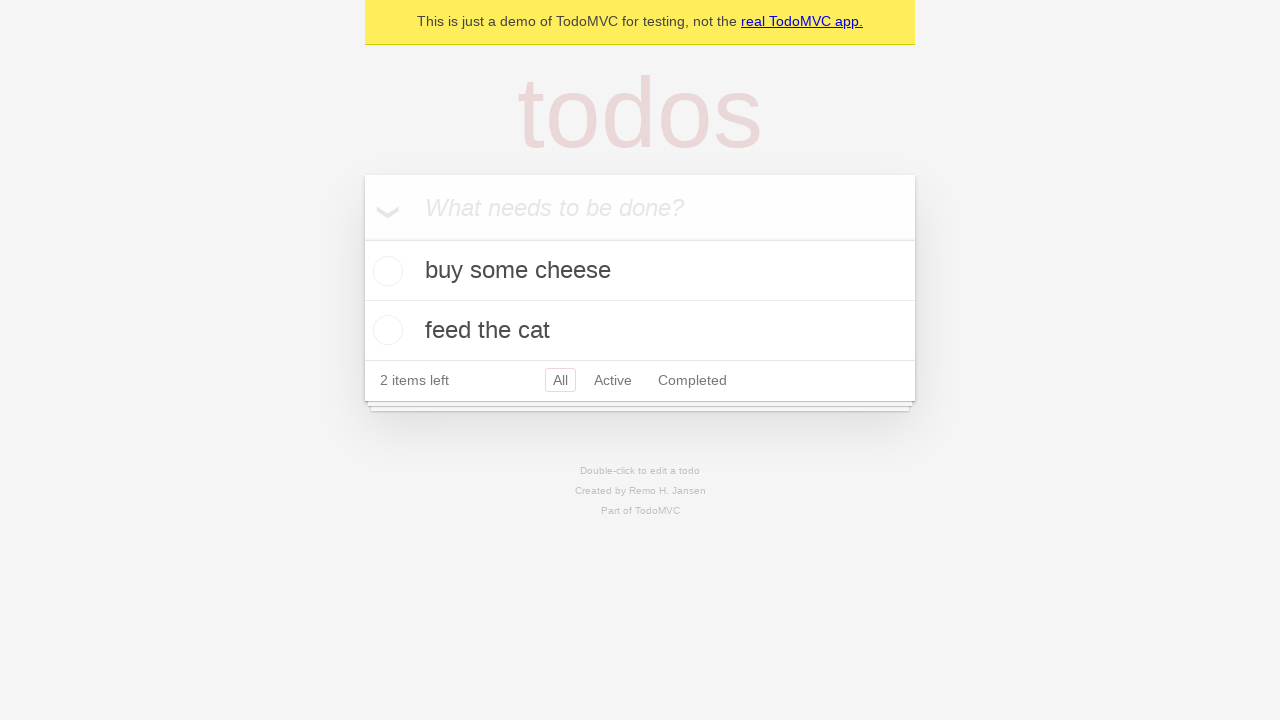

Filled third todo input with 'book a doctors appointment' on internal:attr=[placeholder="What needs to be done?"i]
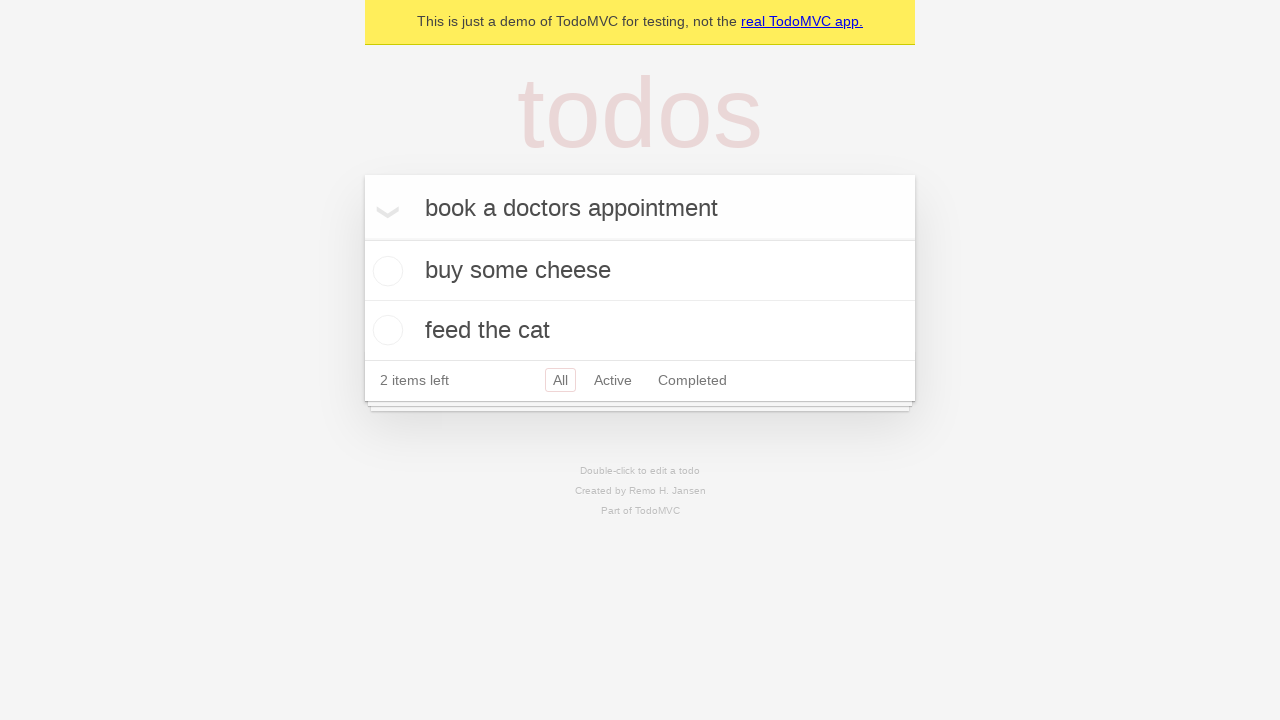

Pressed Enter to create third todo on internal:attr=[placeholder="What needs to be done?"i]
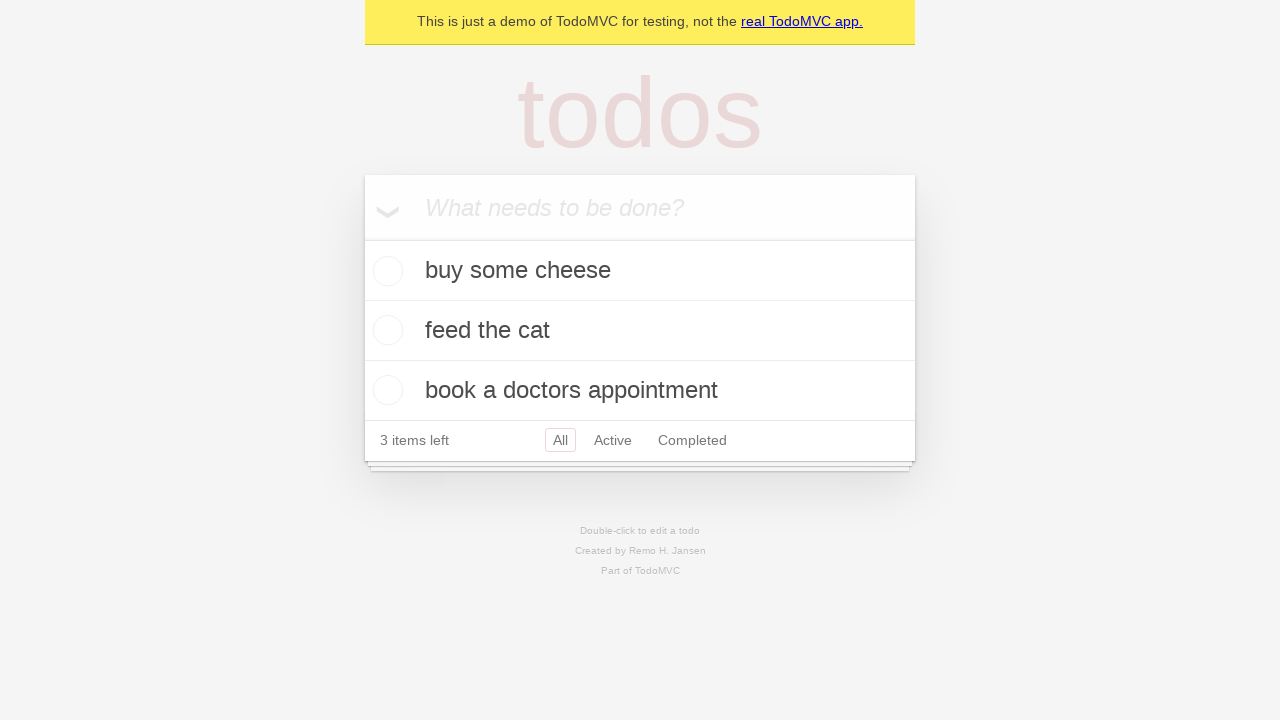

Checked second todo item checkbox at (385, 330) on internal:testid=[data-testid="todo-item"s] >> nth=1 >> internal:role=checkbox
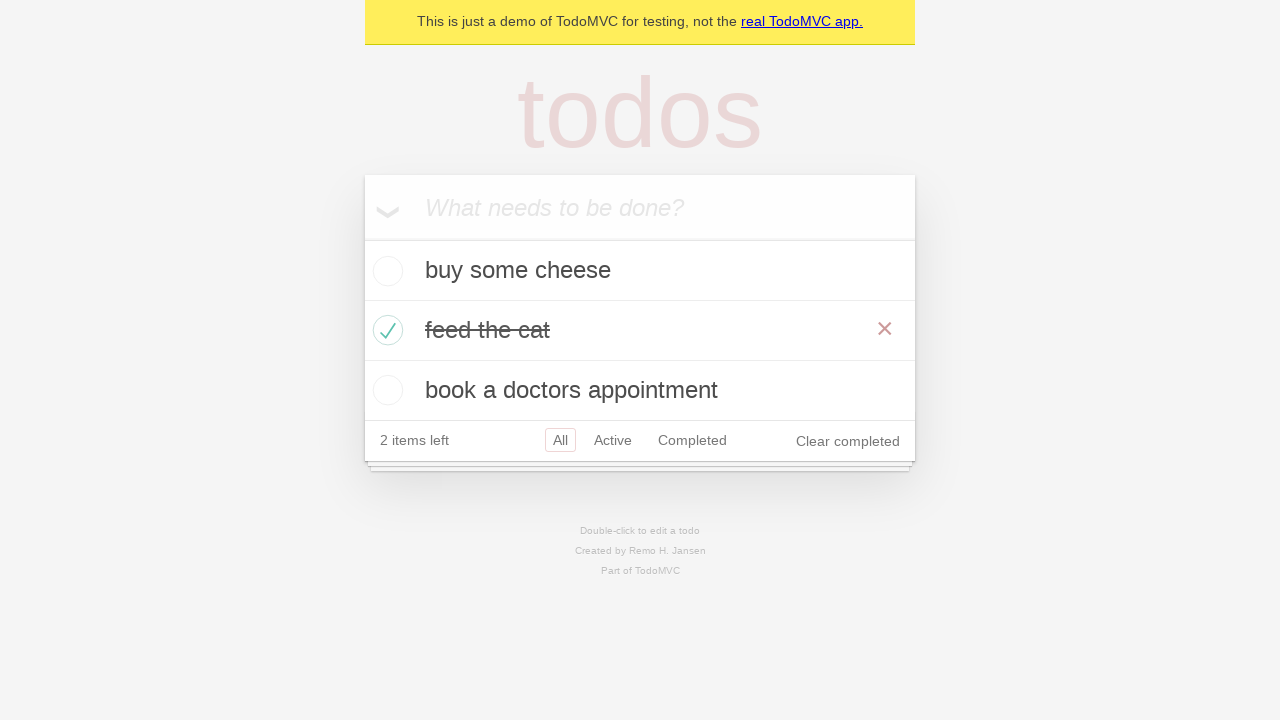

Clicked Active filter at (613, 440) on internal:role=link[name="Active"i]
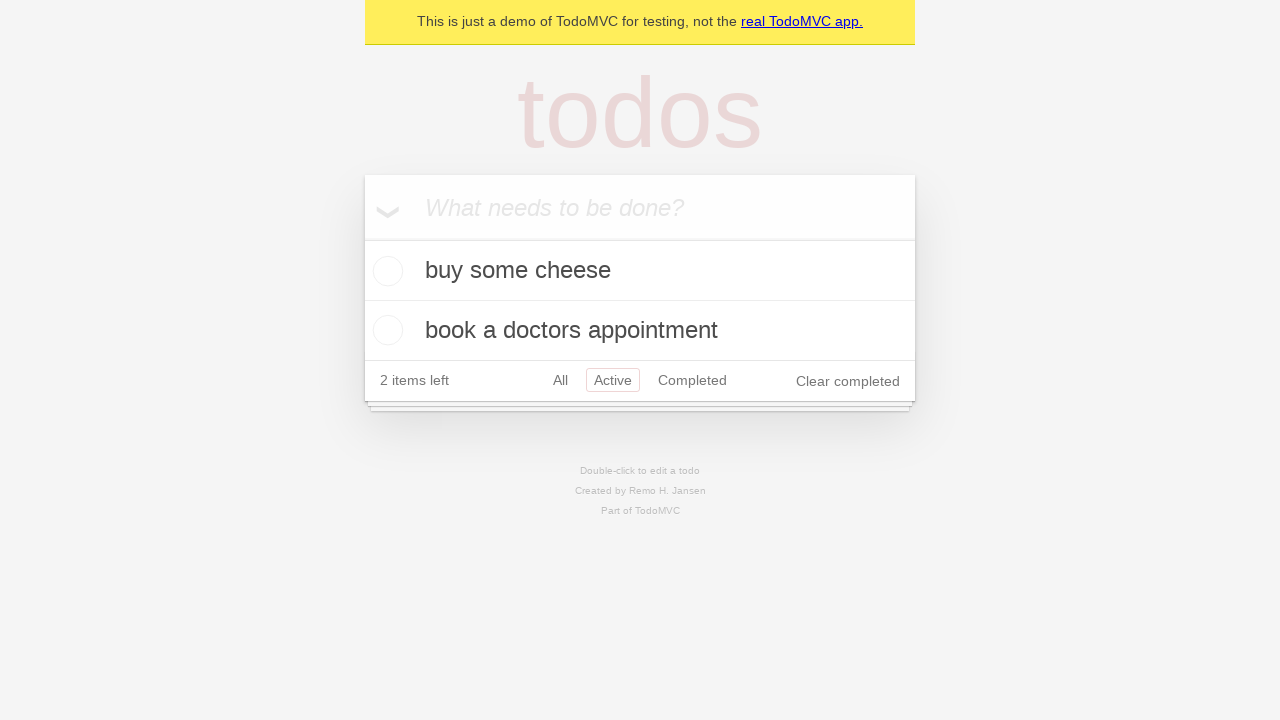

Clicked Completed filter at (692, 380) on internal:role=link[name="Completed"i]
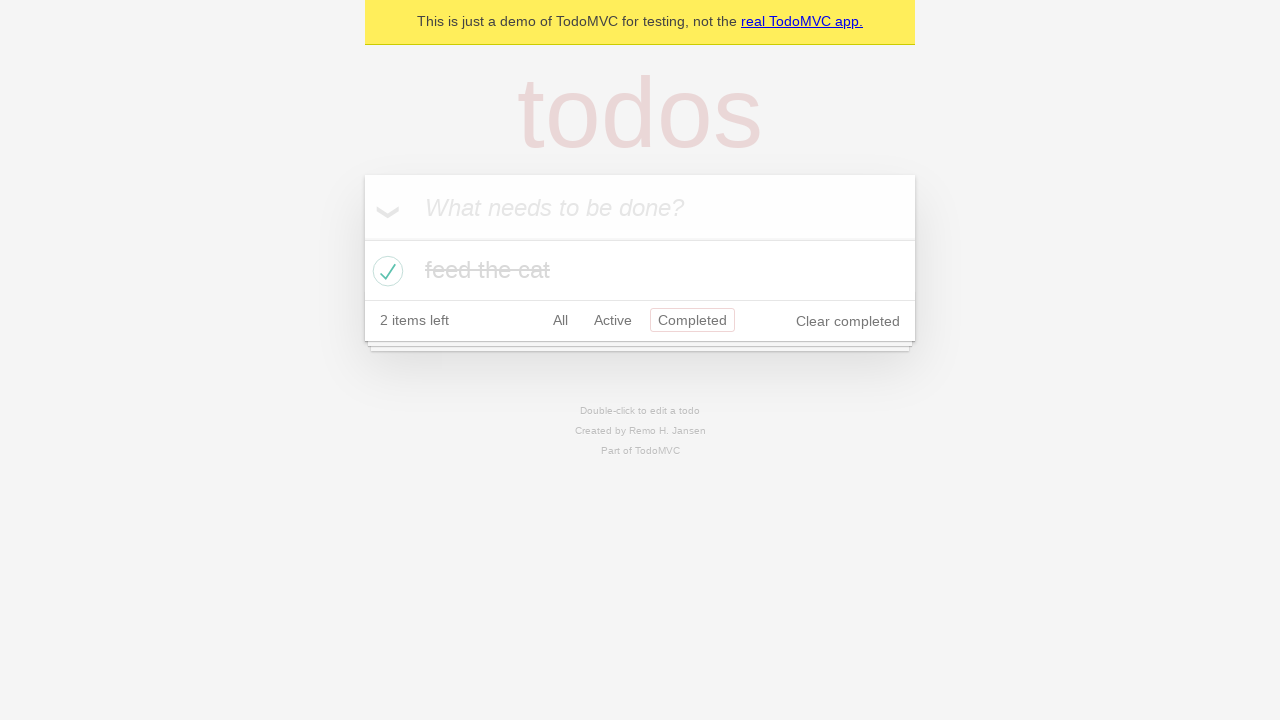

Clicked All filter to display all items at (560, 320) on internal:role=link[name="All"i]
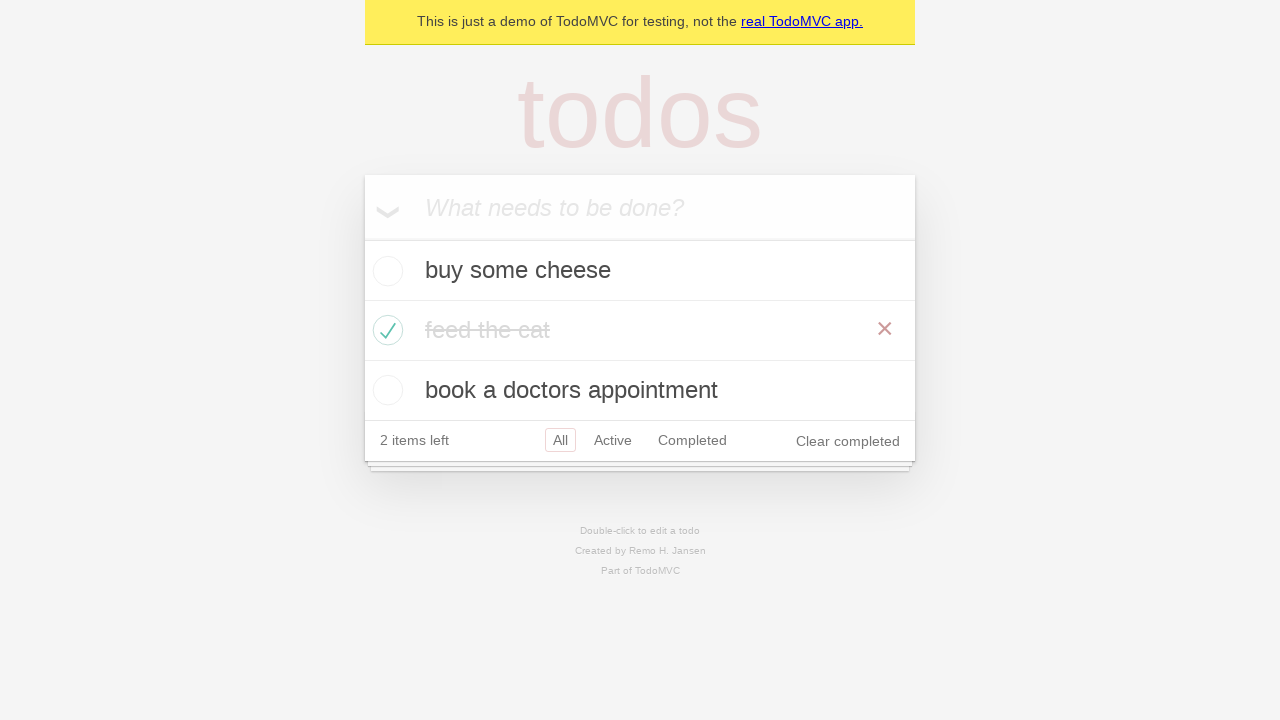

Waited for All filter to apply
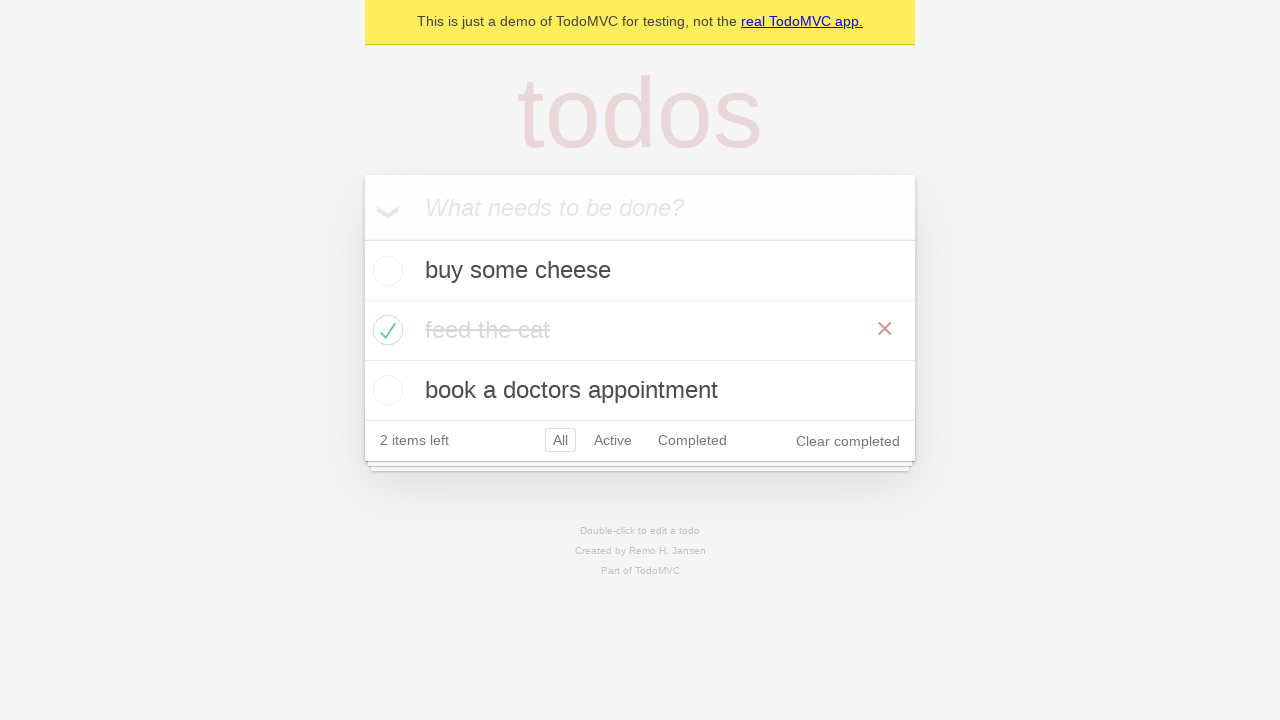

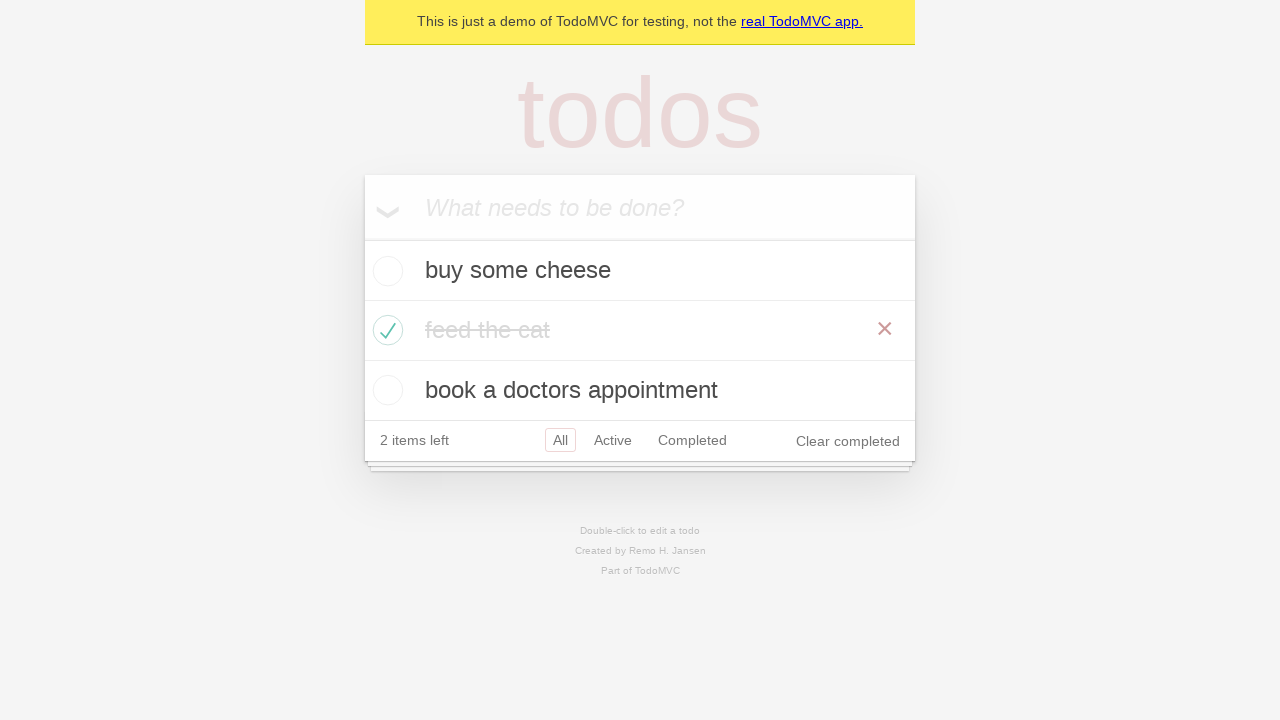